Tests dropdown selection by selecting Option 2 from the dropdown and verifying it is selected.

Starting URL: http://the-internet.herokuapp.com/dropdown

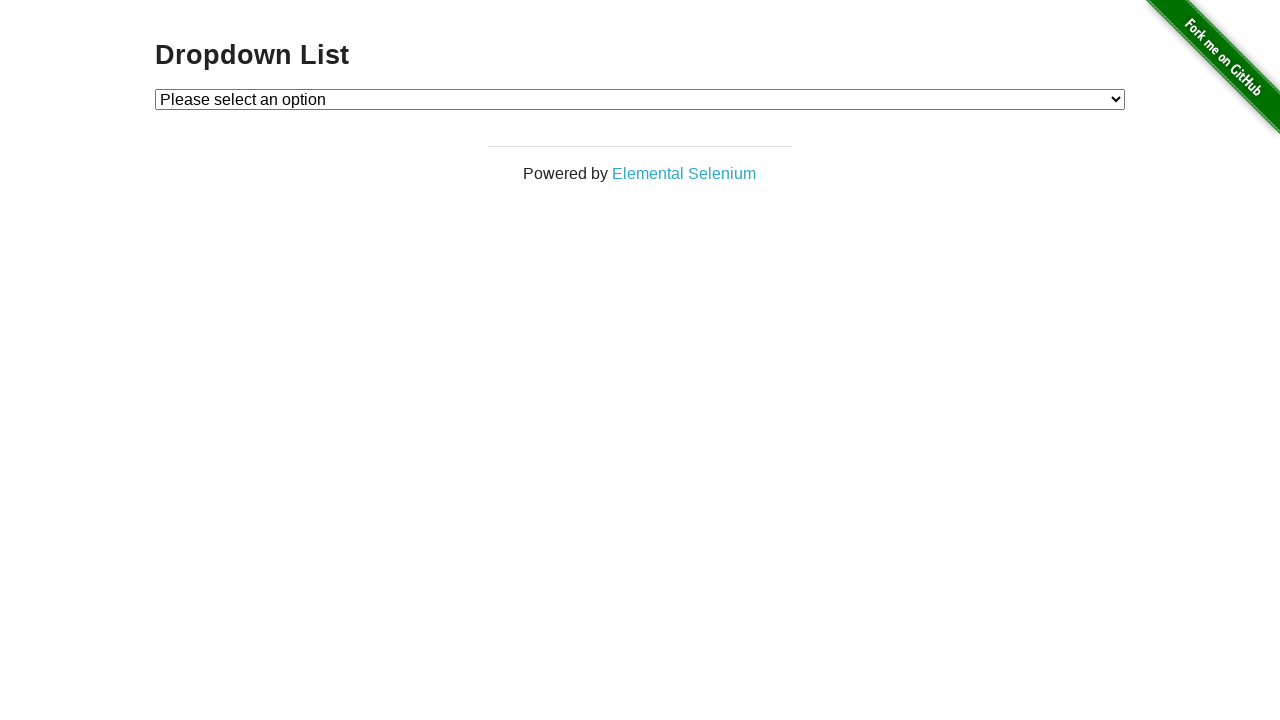

Selected Option 2 from the dropdown on #dropdown
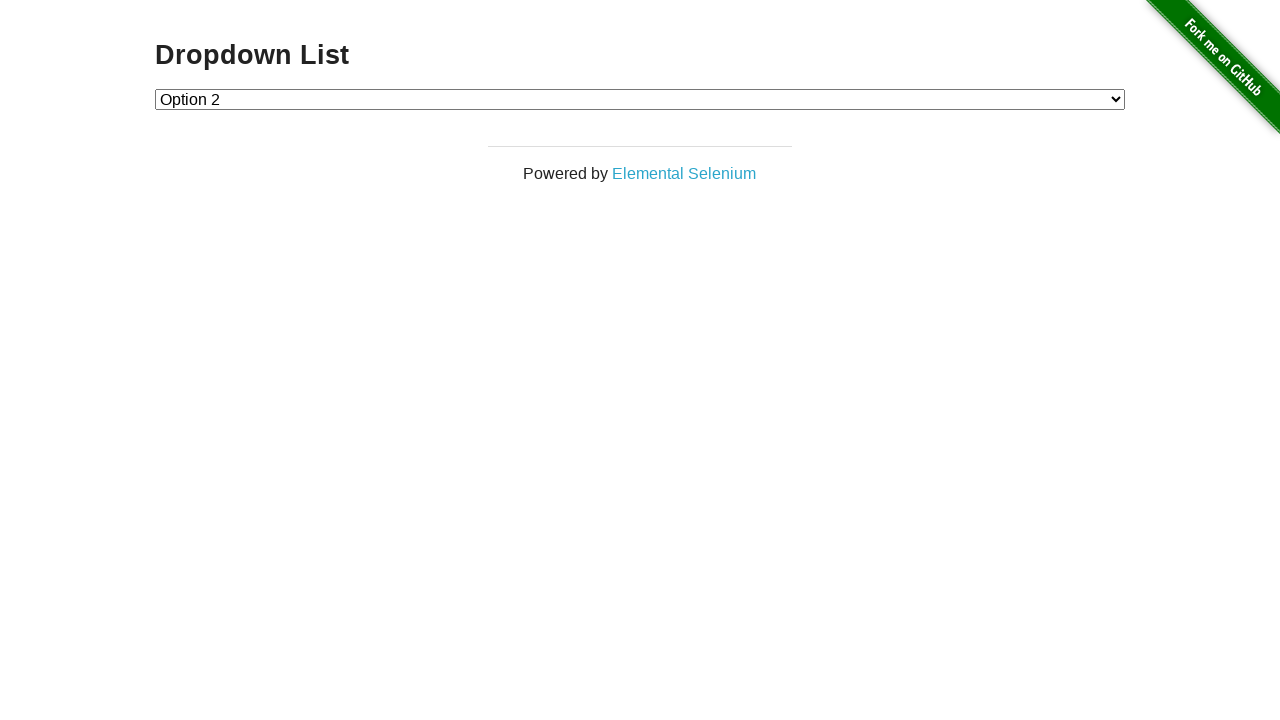

Located the selected option element
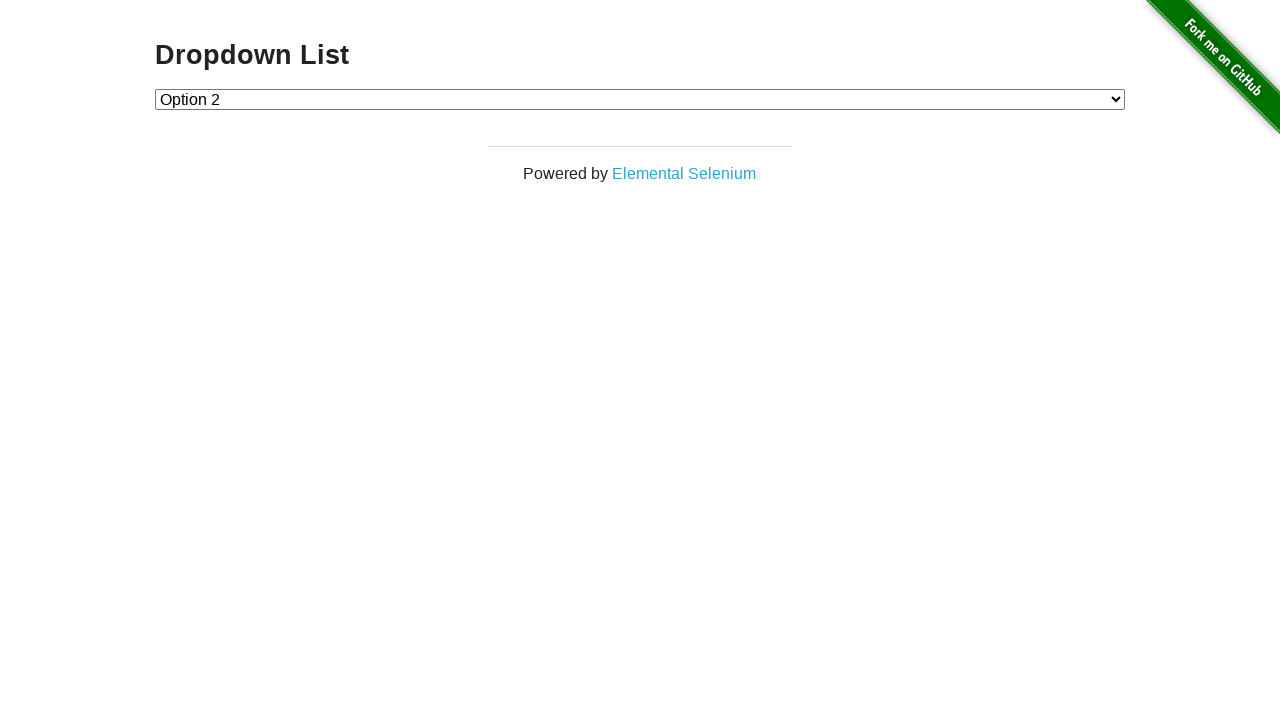

Verified that Option 2 is selected
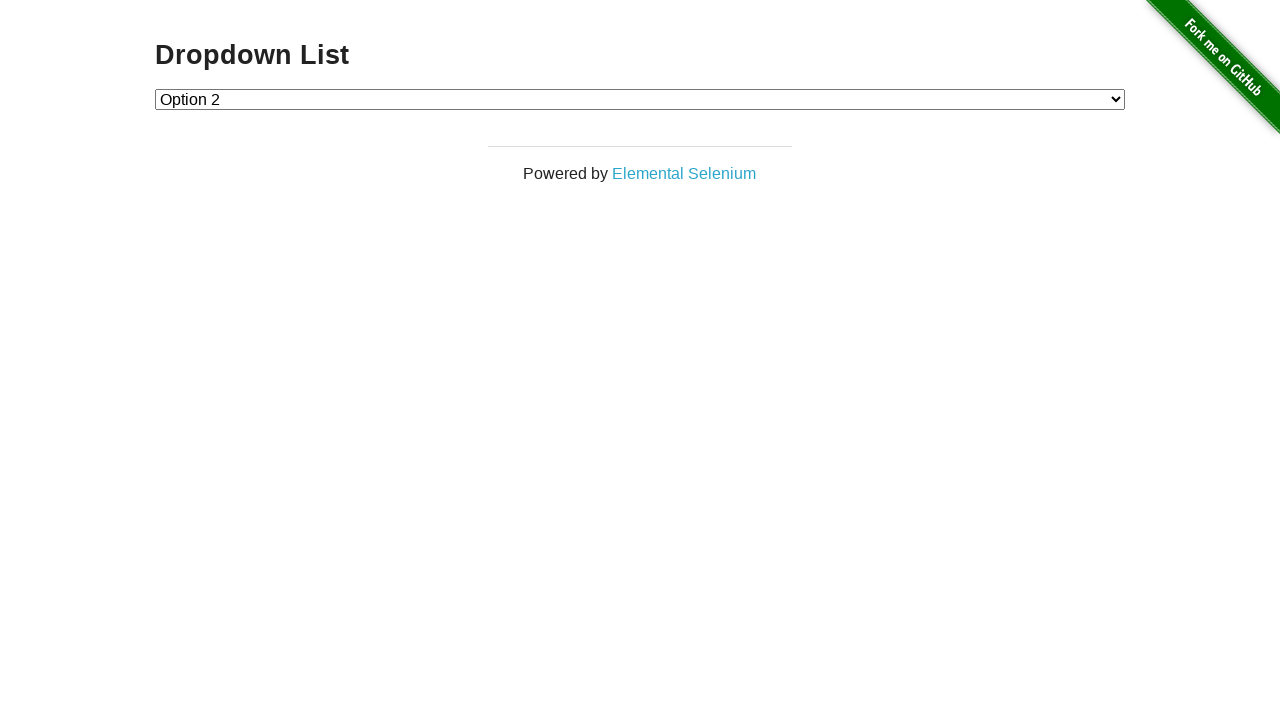

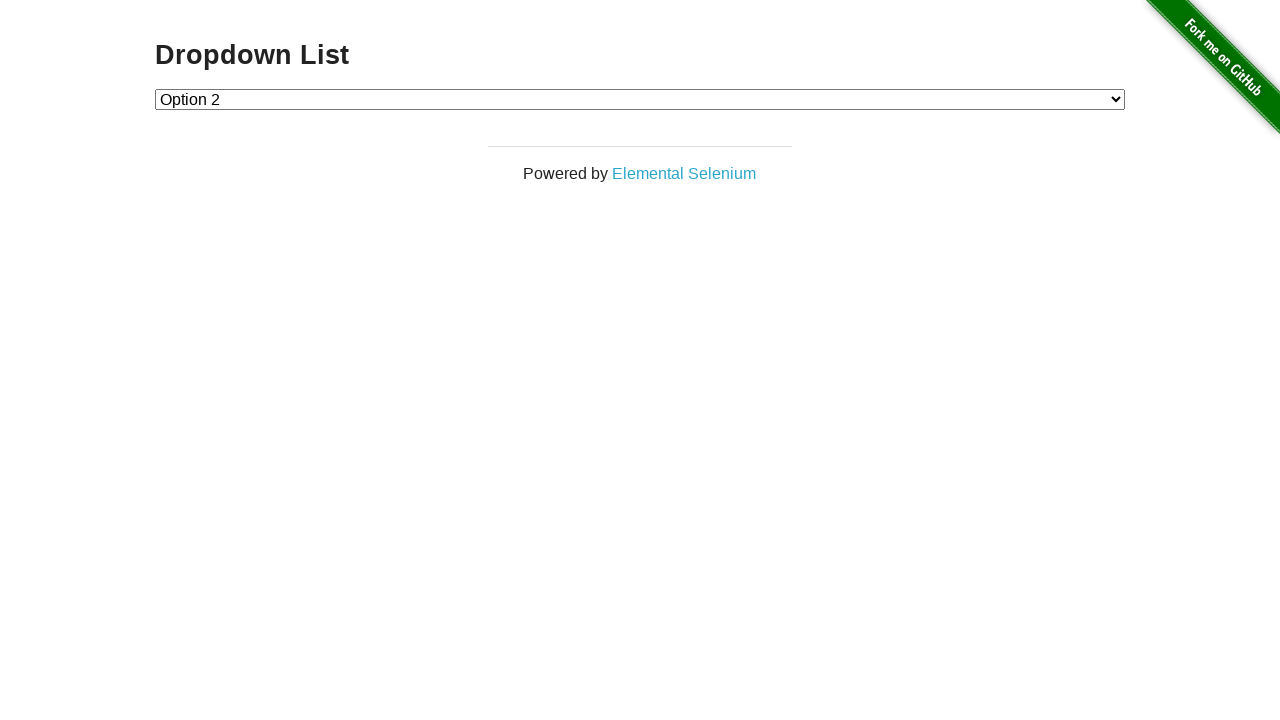